Navigates to RedBus website and verifies the page loads by checking the title and current URL are accessible.

Starting URL: https://www.redbus.in/

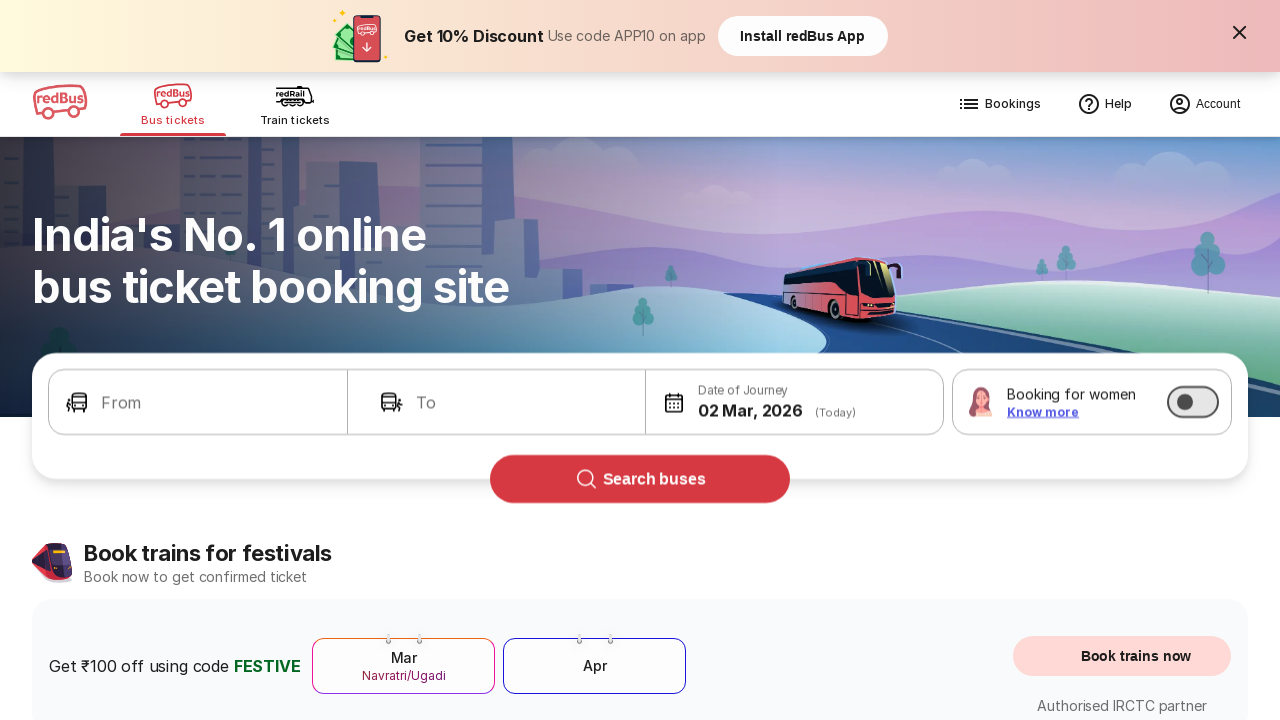

Waited for page to fully load (domcontentloaded state)
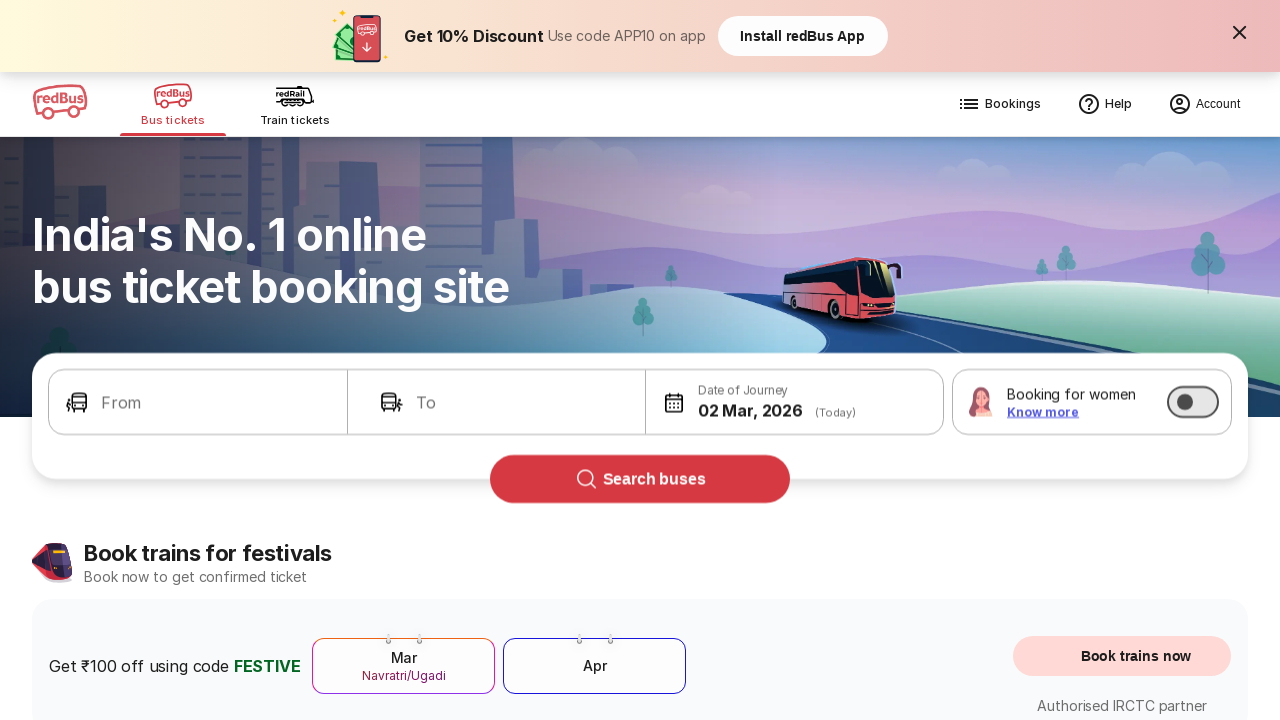

Retrieved page title: 'Bus Booking Online and Train Tickets at Lowest Price - redBus'
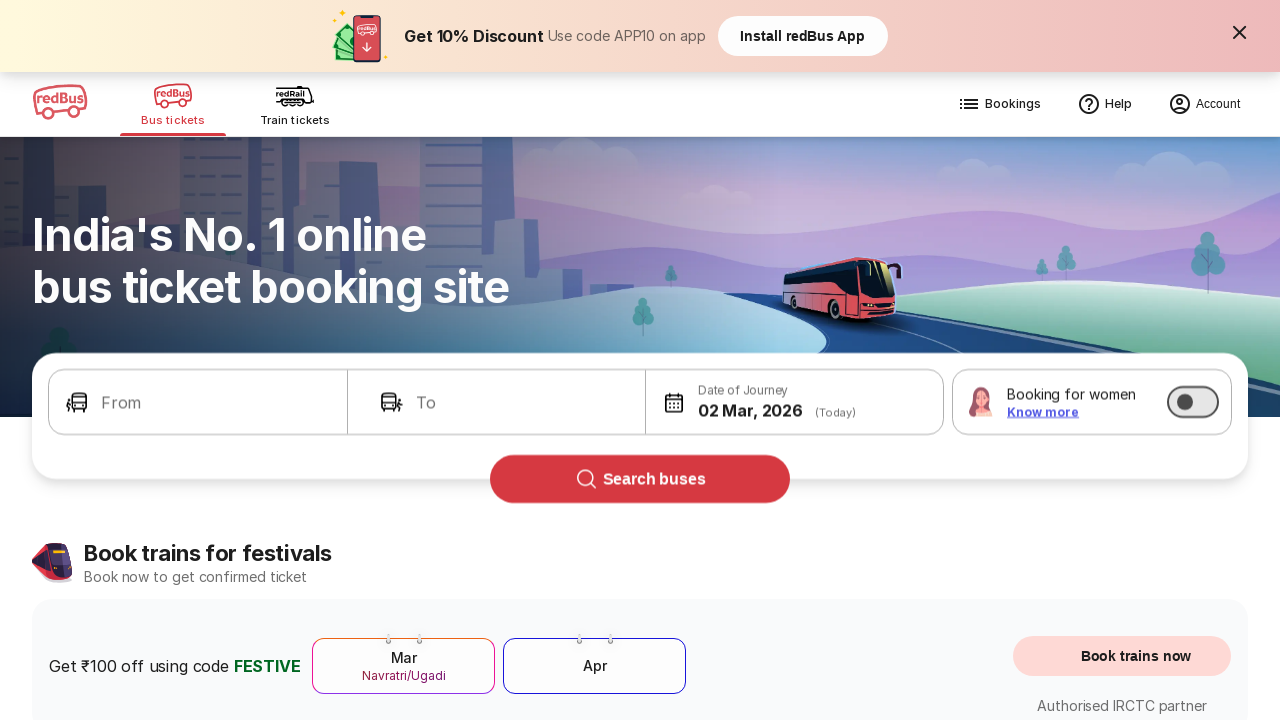

Verified page title is not empty
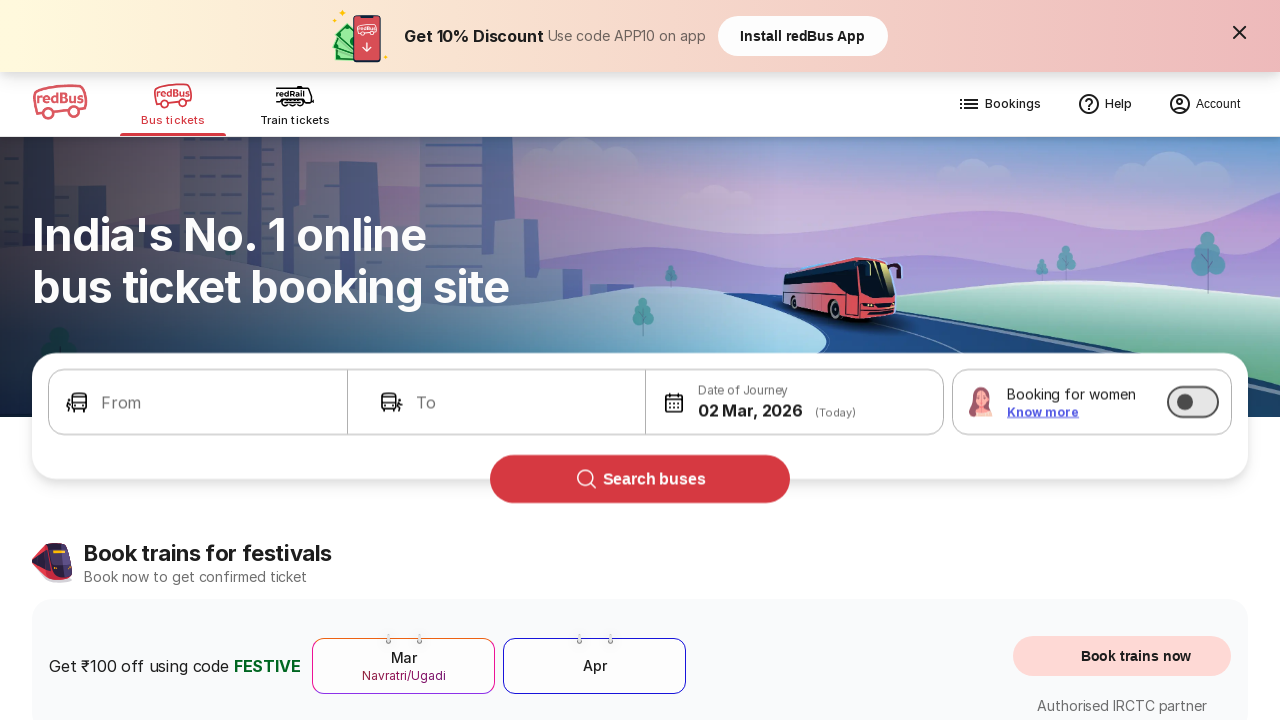

Retrieved current URL: 'https://www.redbus.in/'
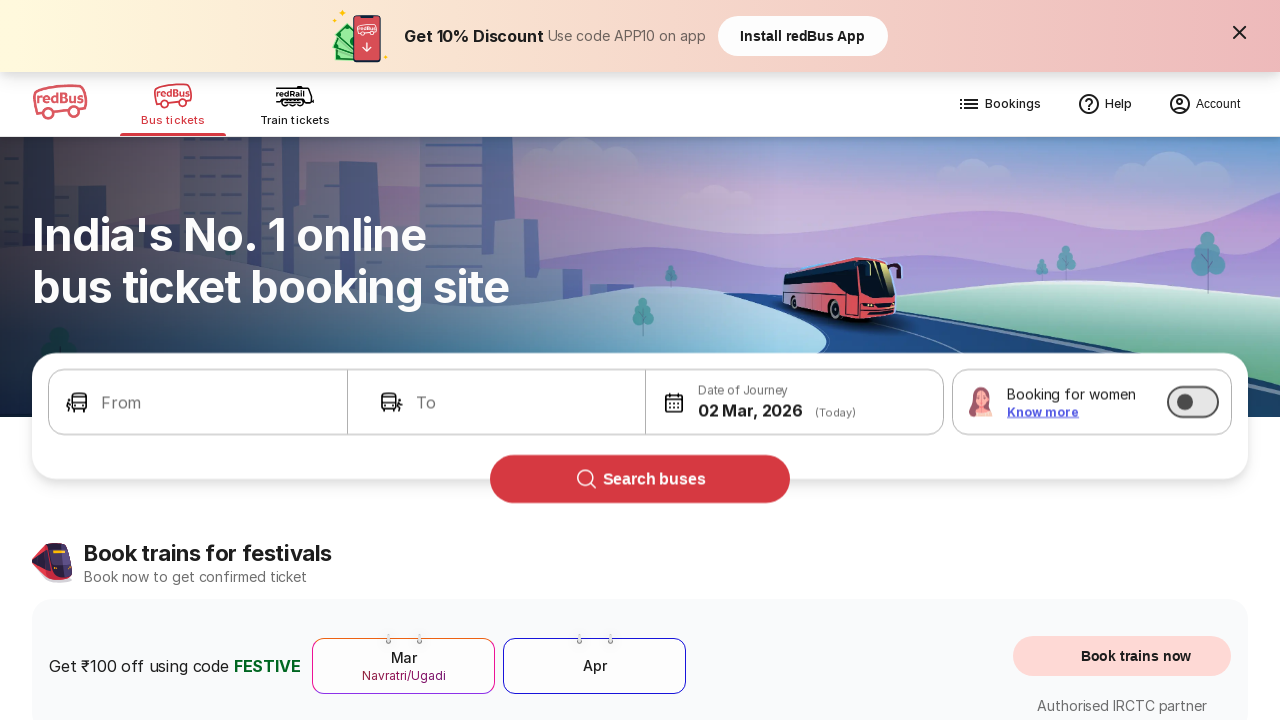

Verified current URL contains 'redbus'
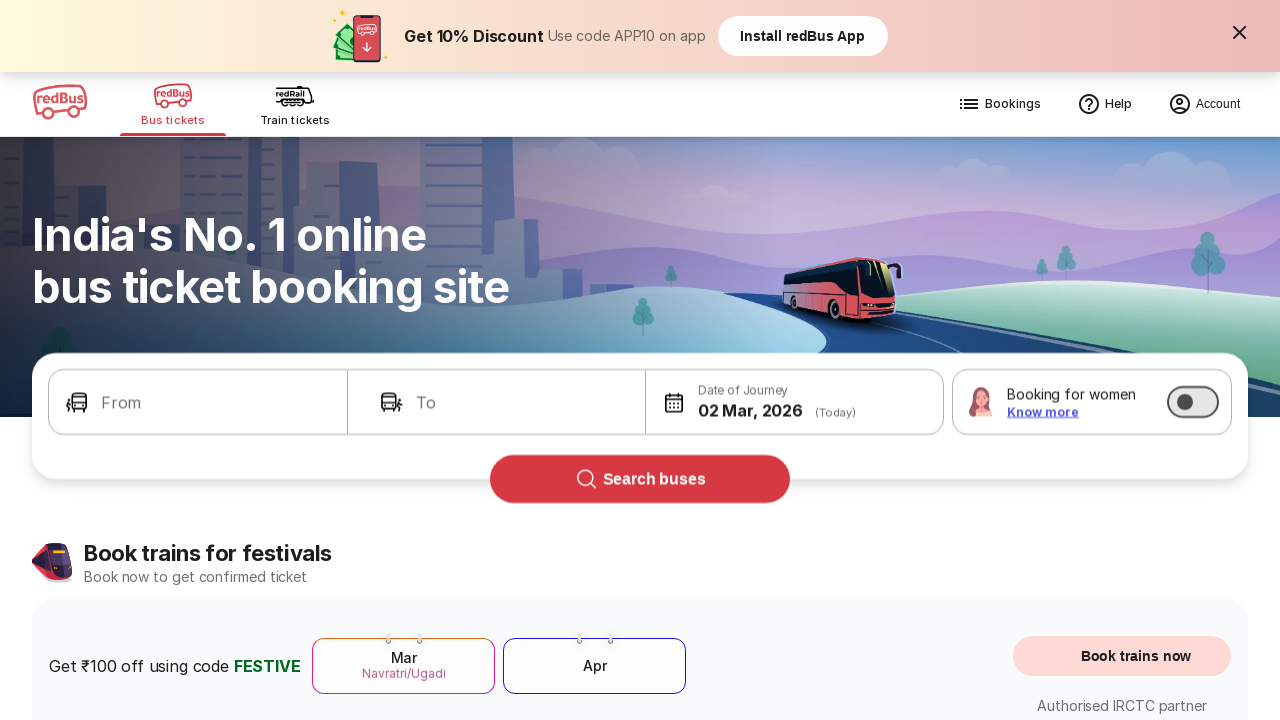

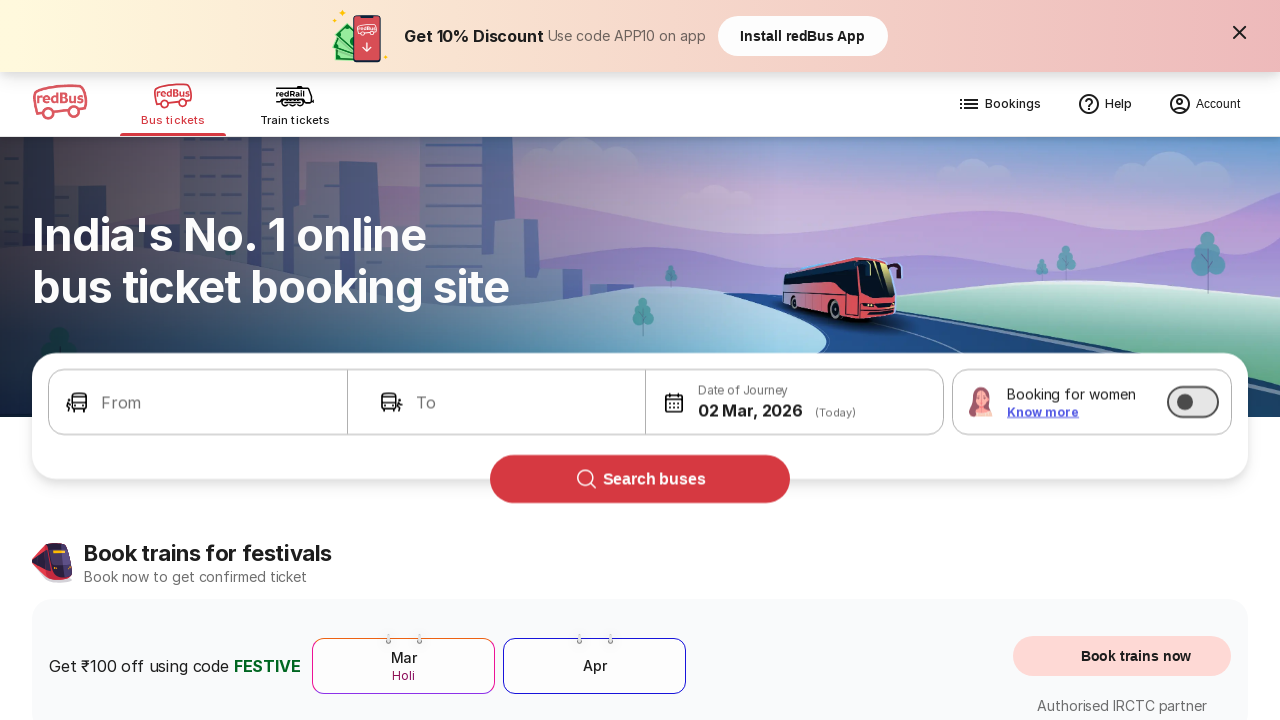